Tests autocomplete selection by typing partial text and clicking on a suggestion to populate the field

Starting URL: https://jqueryui.com/autocomplete/

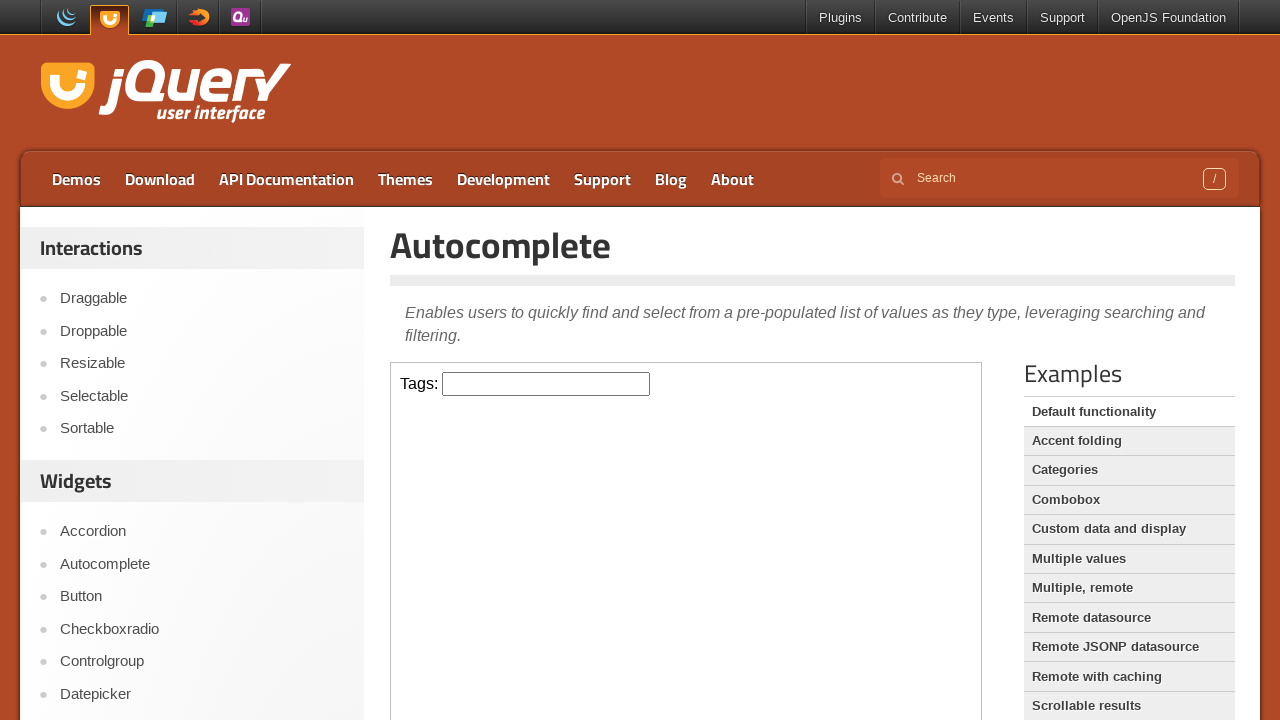

Located the iframe containing the autocomplete demo
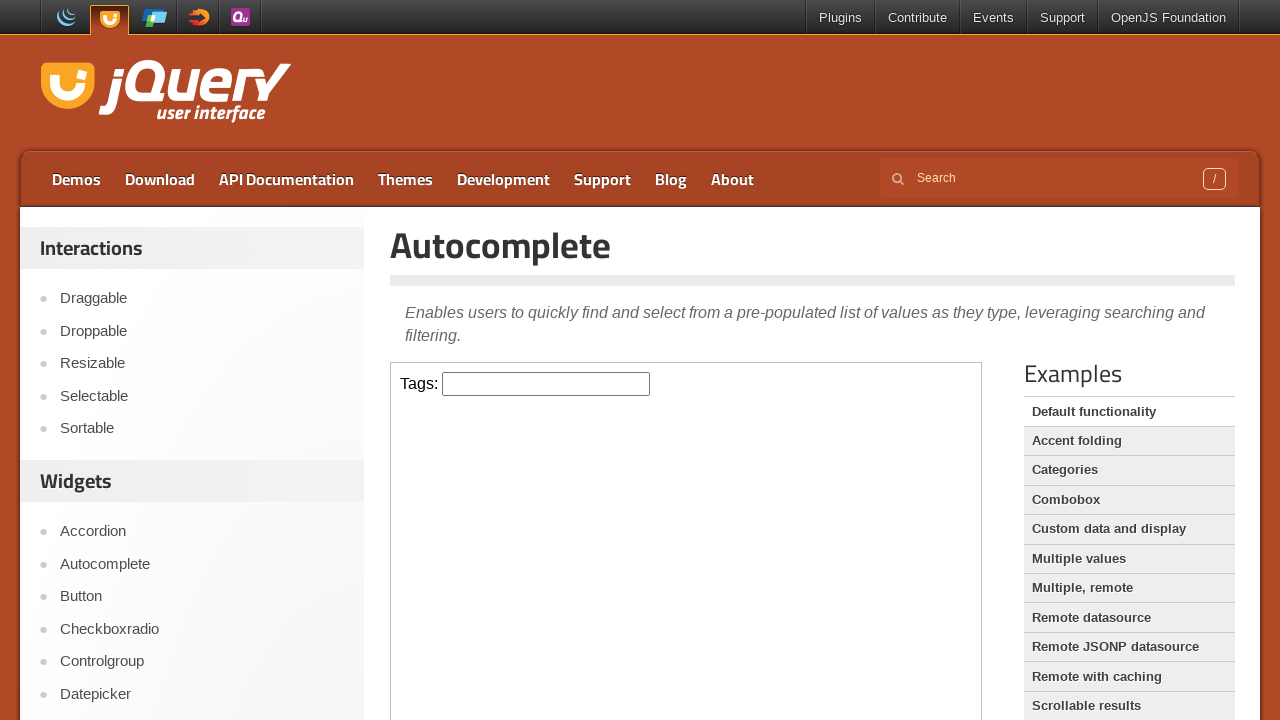

Typed 'Ja' in the autocomplete field to trigger suggestions on iframe >> nth=0 >> internal:control=enter-frame >> #tags
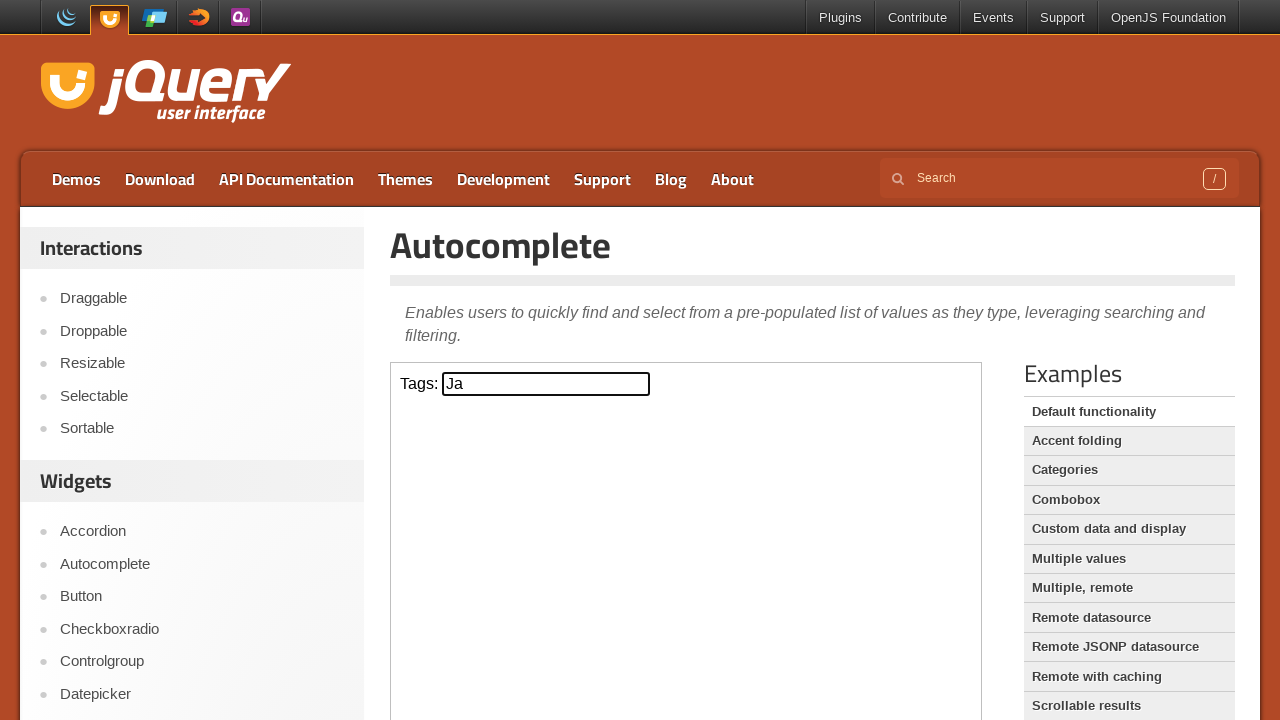

Clicked on 'Java' suggestion from the autocomplete dropdown at (546, 409) on iframe >> nth=0 >> internal:control=enter-frame >> xpath=//ul[@id="ui-id-1"]/li/
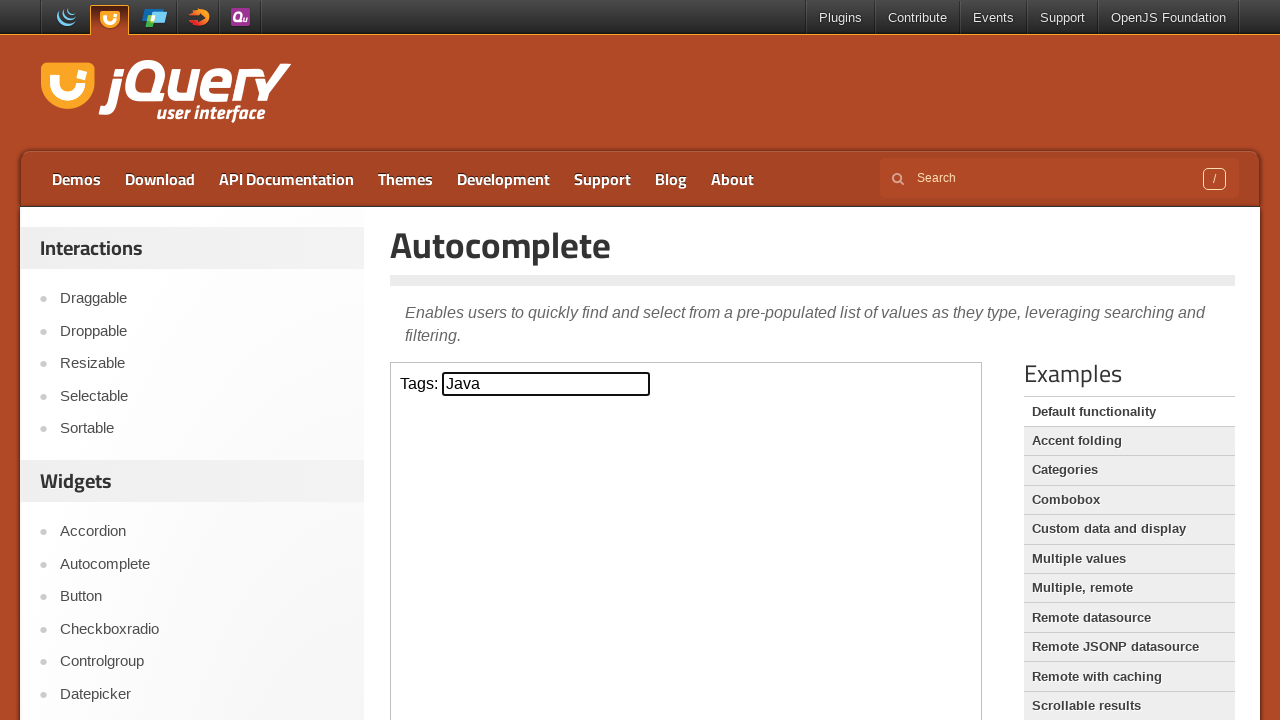

Verified that the autocomplete field contains 'Java' after selection
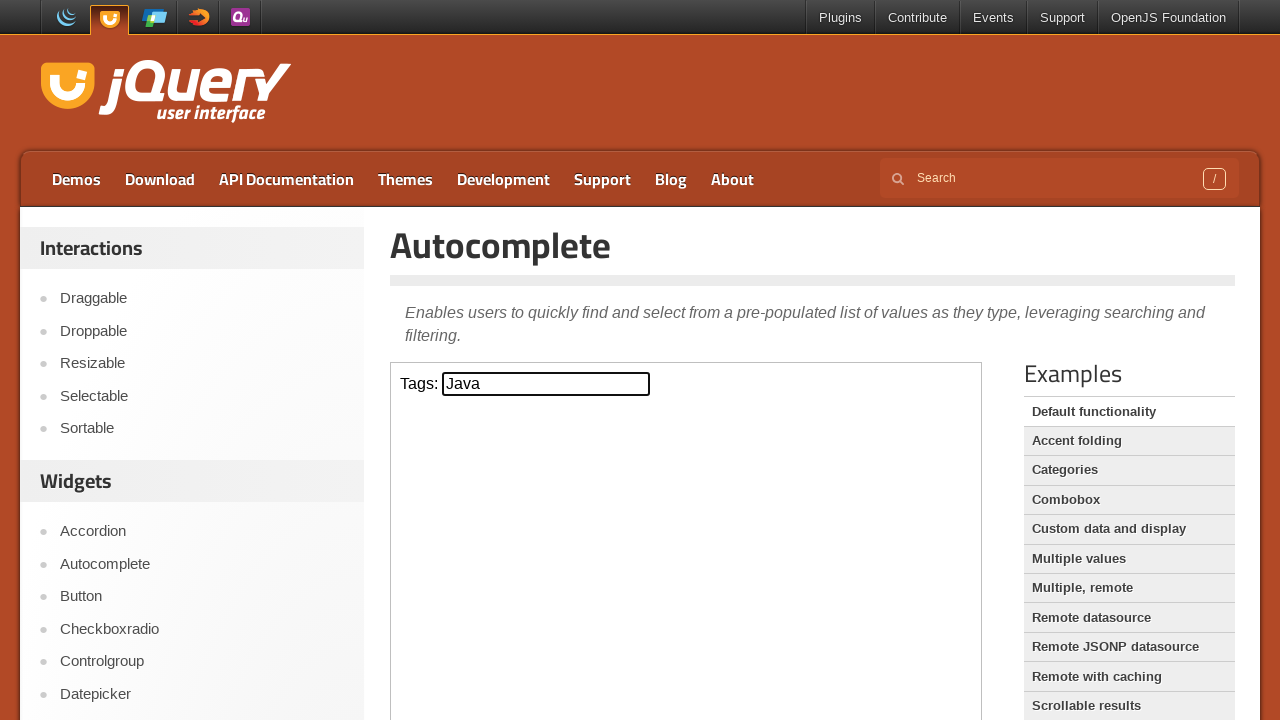

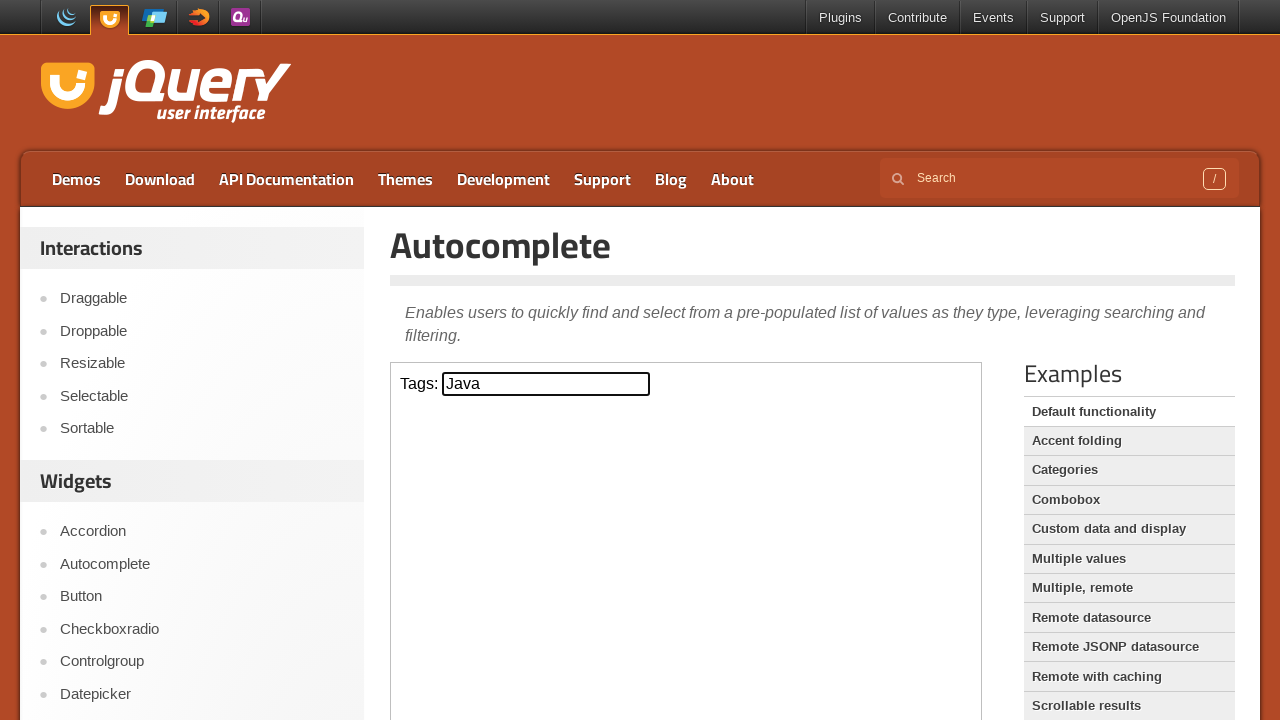